Tests that edits are cancelled when pressing Escape key

Starting URL: https://demo.playwright.dev/todomvc

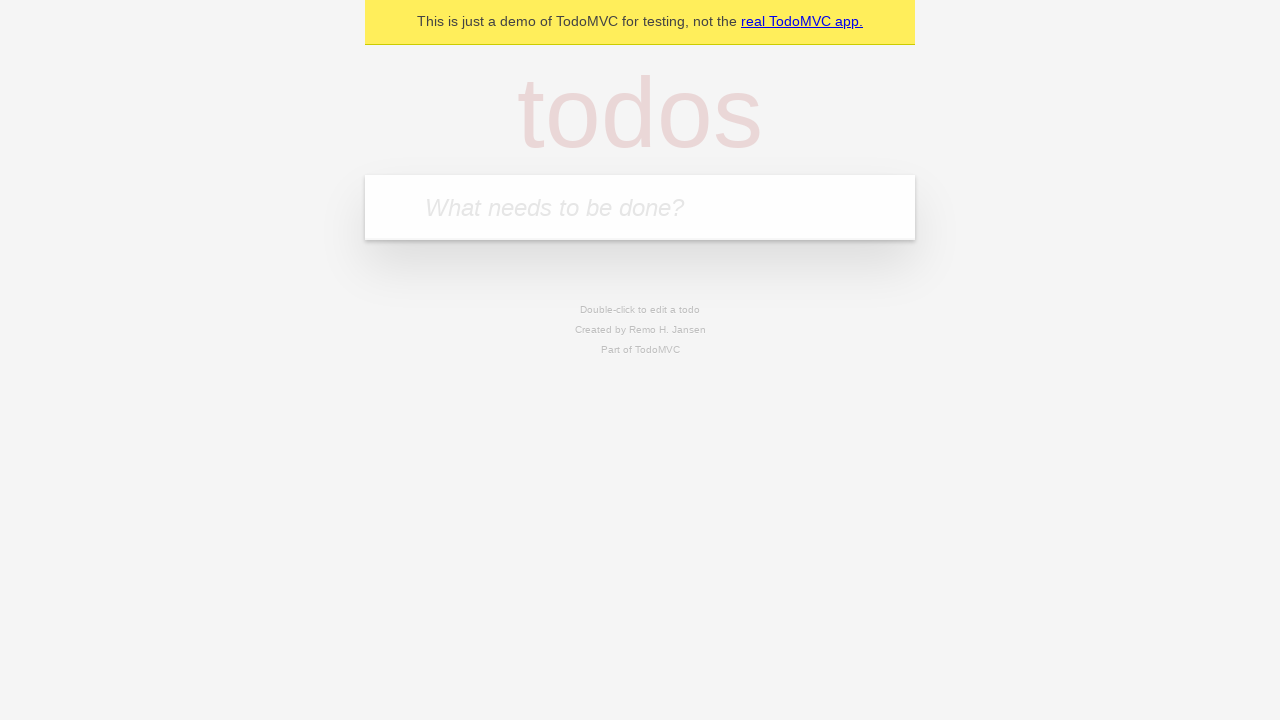

Filled todo input with 'buy some cheese' on internal:attr=[placeholder="What needs to be done?"i]
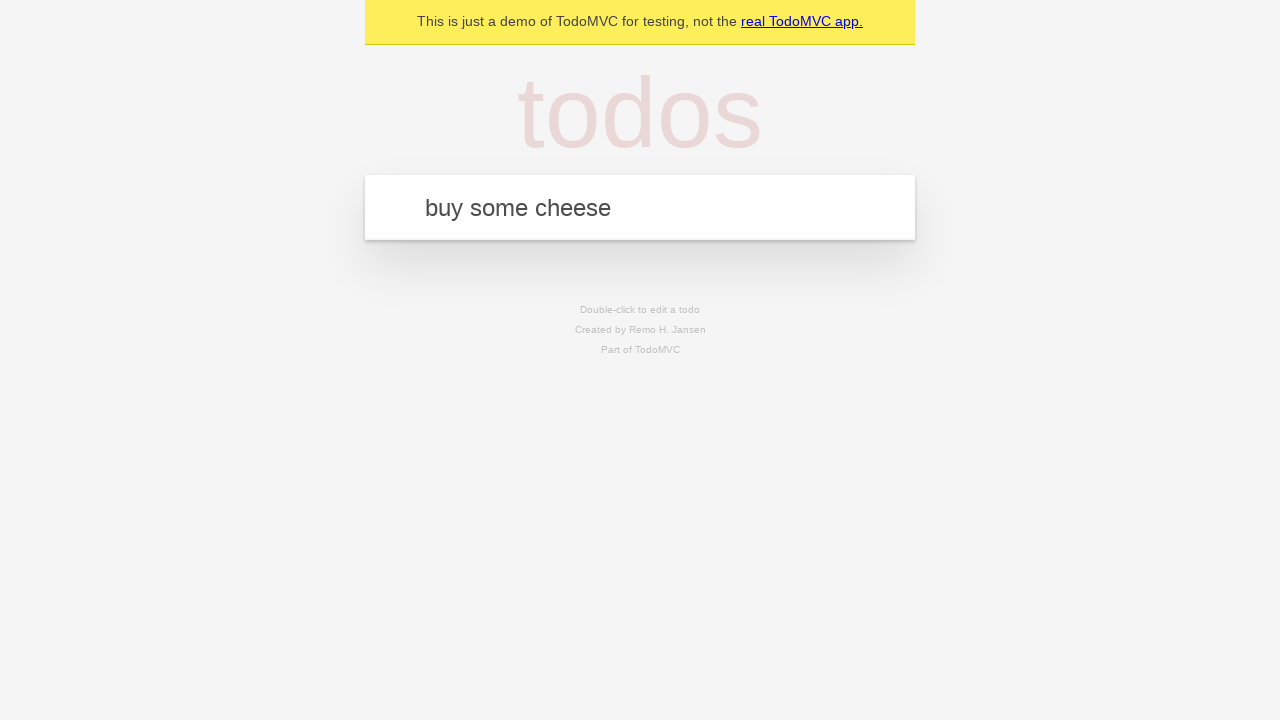

Pressed Enter to create first todo on internal:attr=[placeholder="What needs to be done?"i]
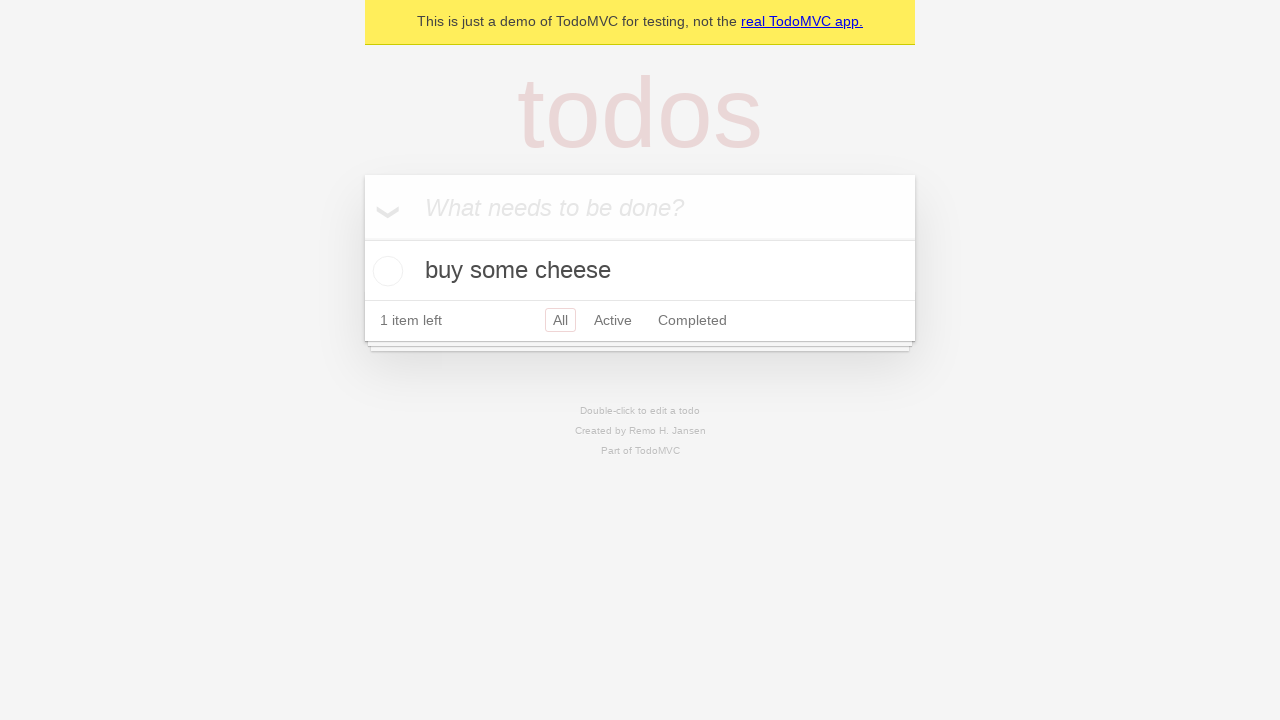

Filled todo input with 'feed the cat' on internal:attr=[placeholder="What needs to be done?"i]
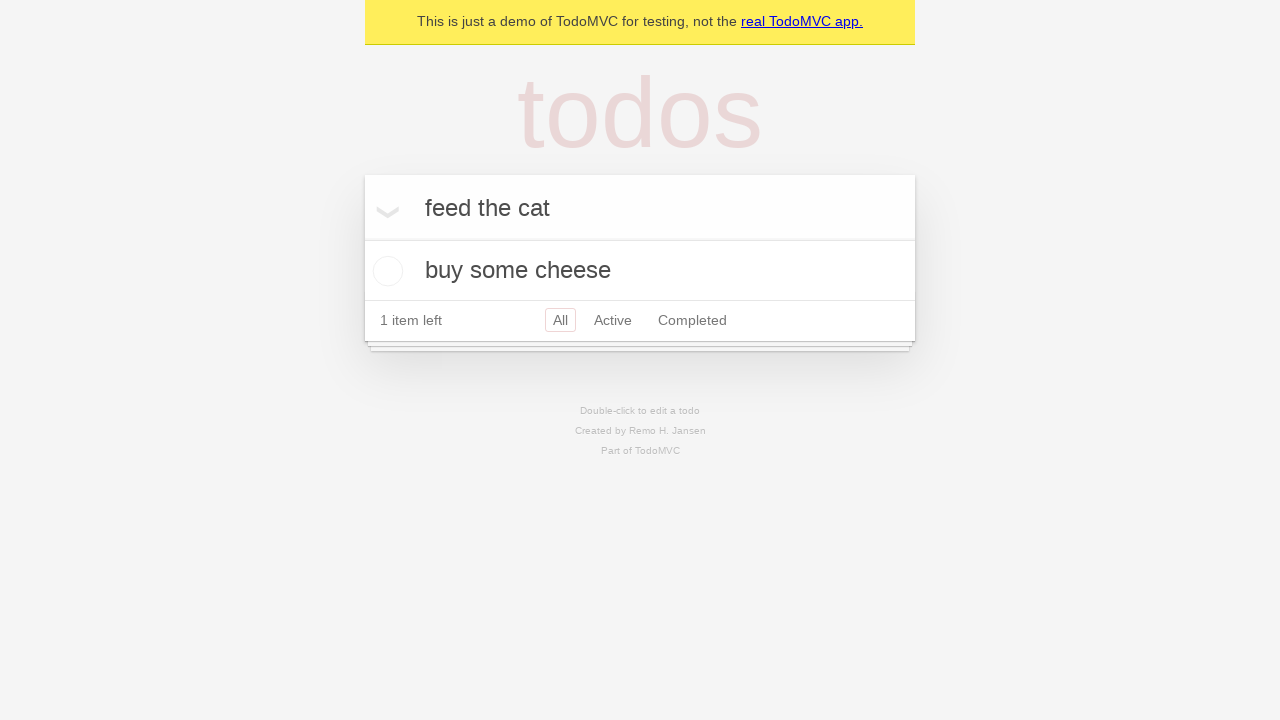

Pressed Enter to create second todo on internal:attr=[placeholder="What needs to be done?"i]
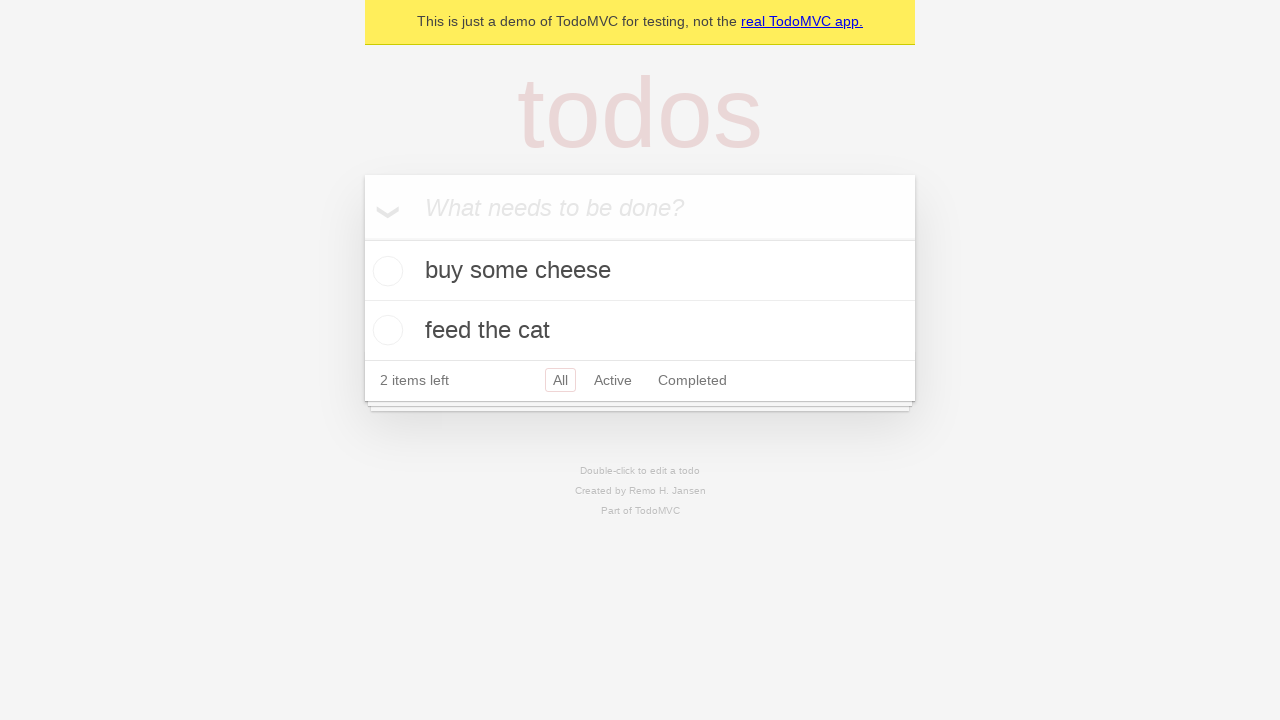

Filled todo input with 'book a doctors appointment' on internal:attr=[placeholder="What needs to be done?"i]
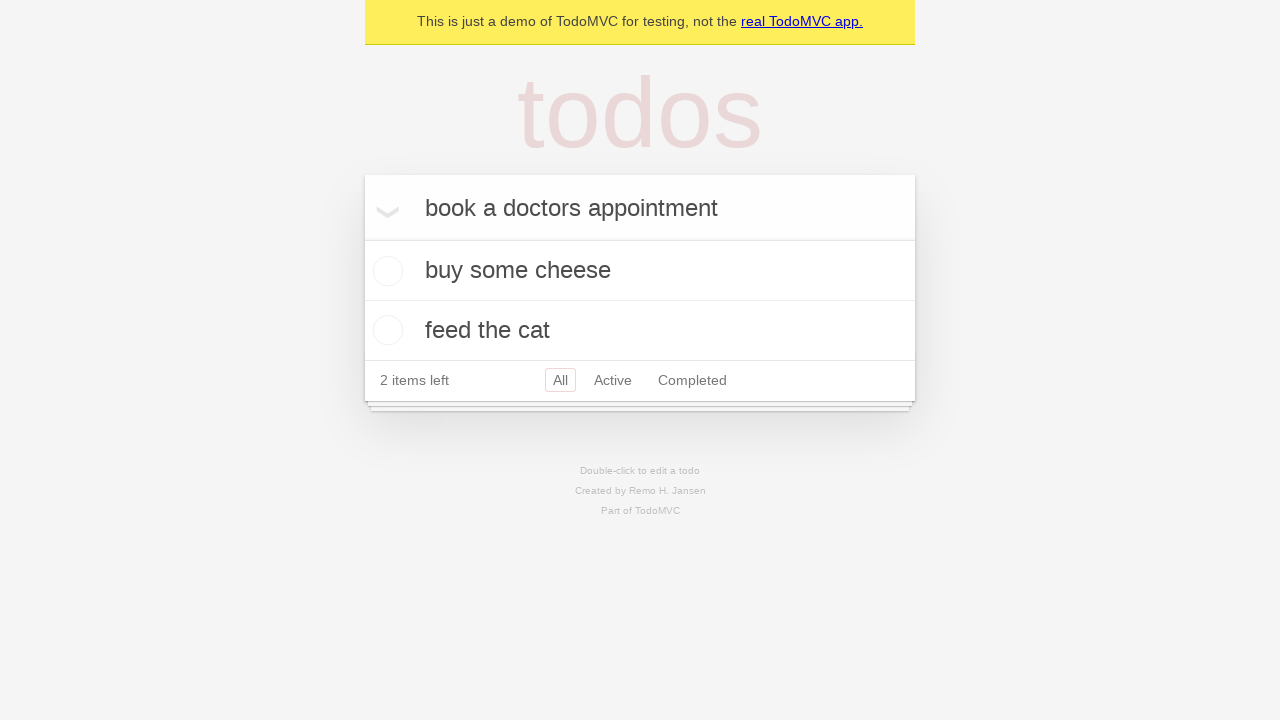

Pressed Enter to create third todo on internal:attr=[placeholder="What needs to be done?"i]
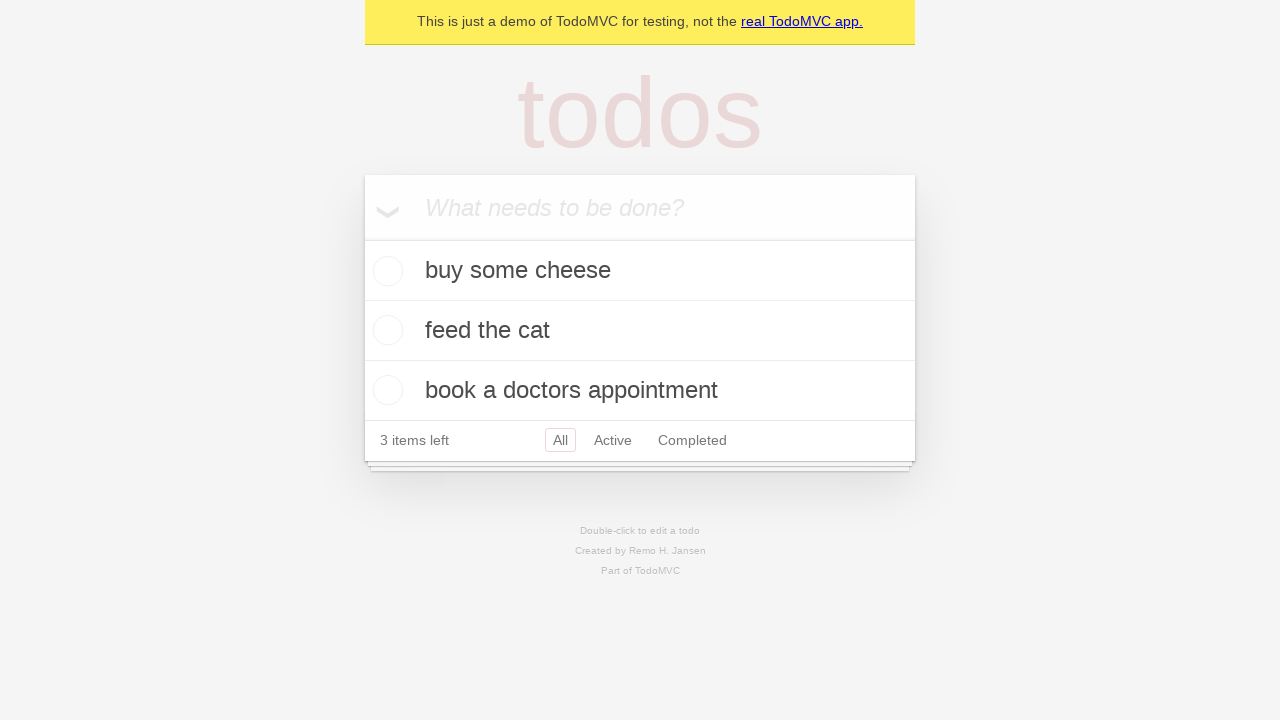

Double-clicked second todo to enter edit mode at (640, 331) on internal:testid=[data-testid="todo-item"s] >> nth=1
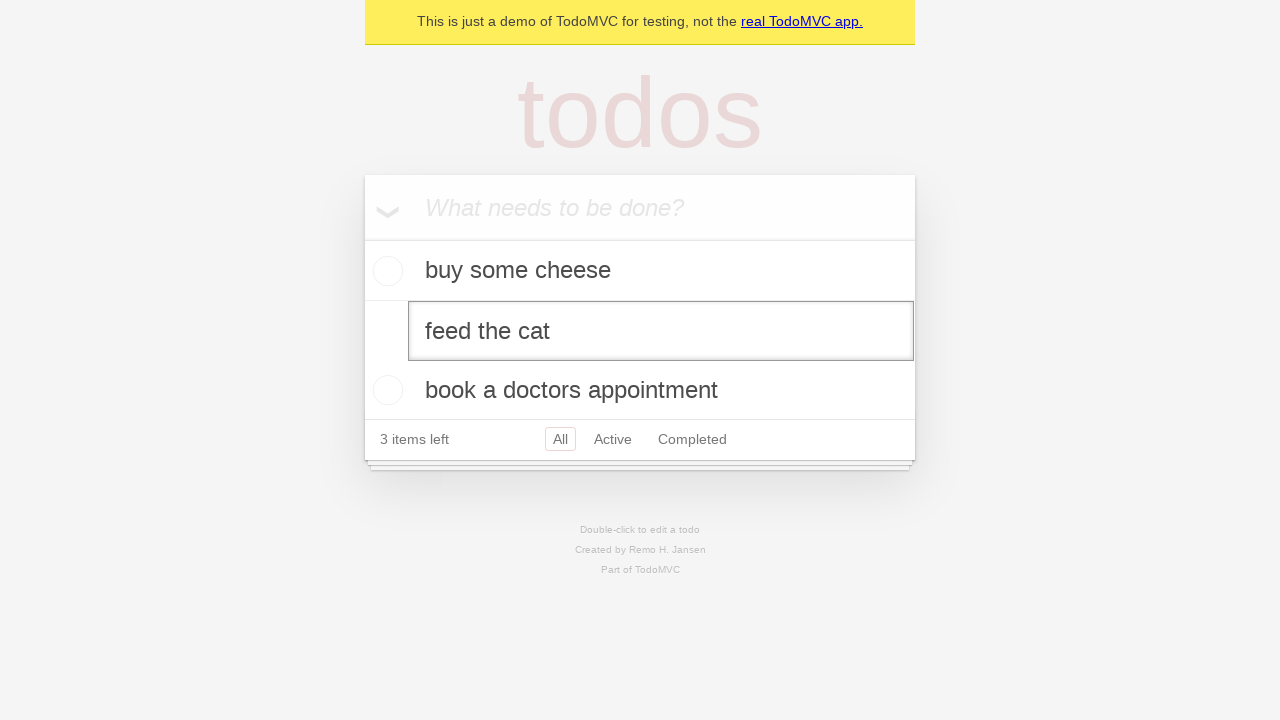

Filled edit textbox with 'buy some sausages' on internal:testid=[data-testid="todo-item"s] >> nth=1 >> internal:role=textbox[nam
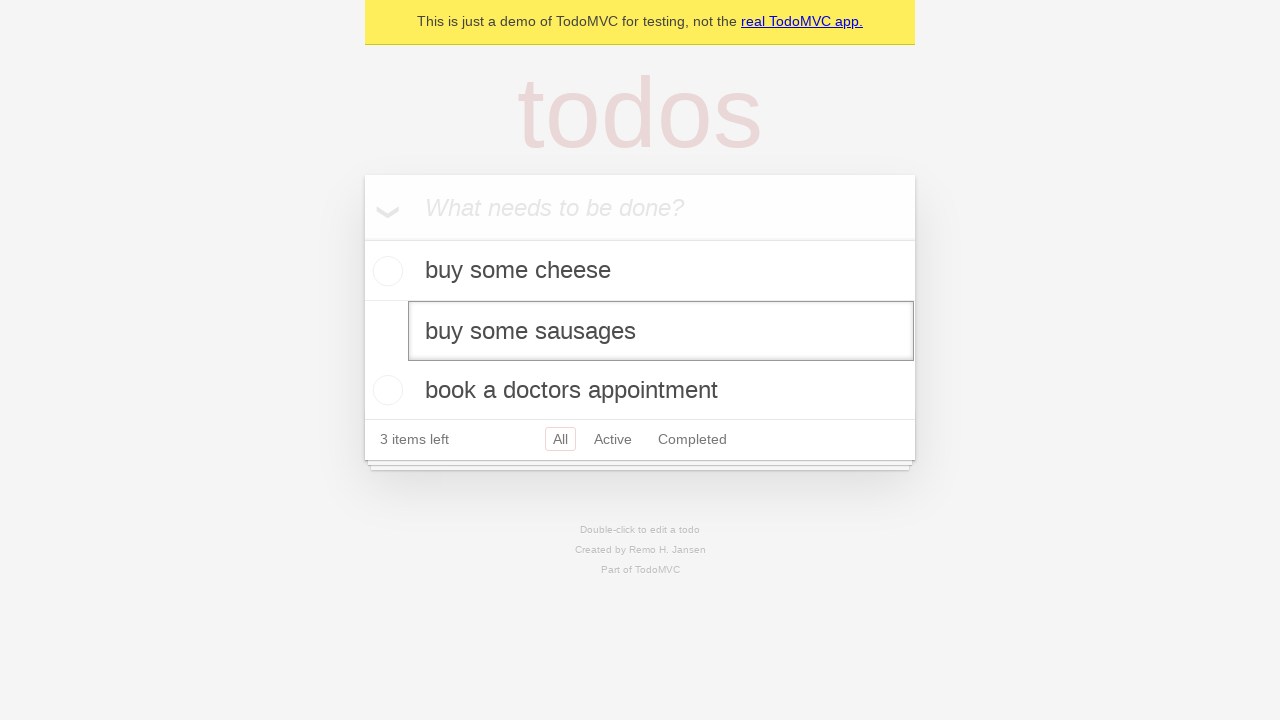

Pressed Escape to cancel todo edit on internal:testid=[data-testid="todo-item"s] >> nth=1 >> internal:role=textbox[nam
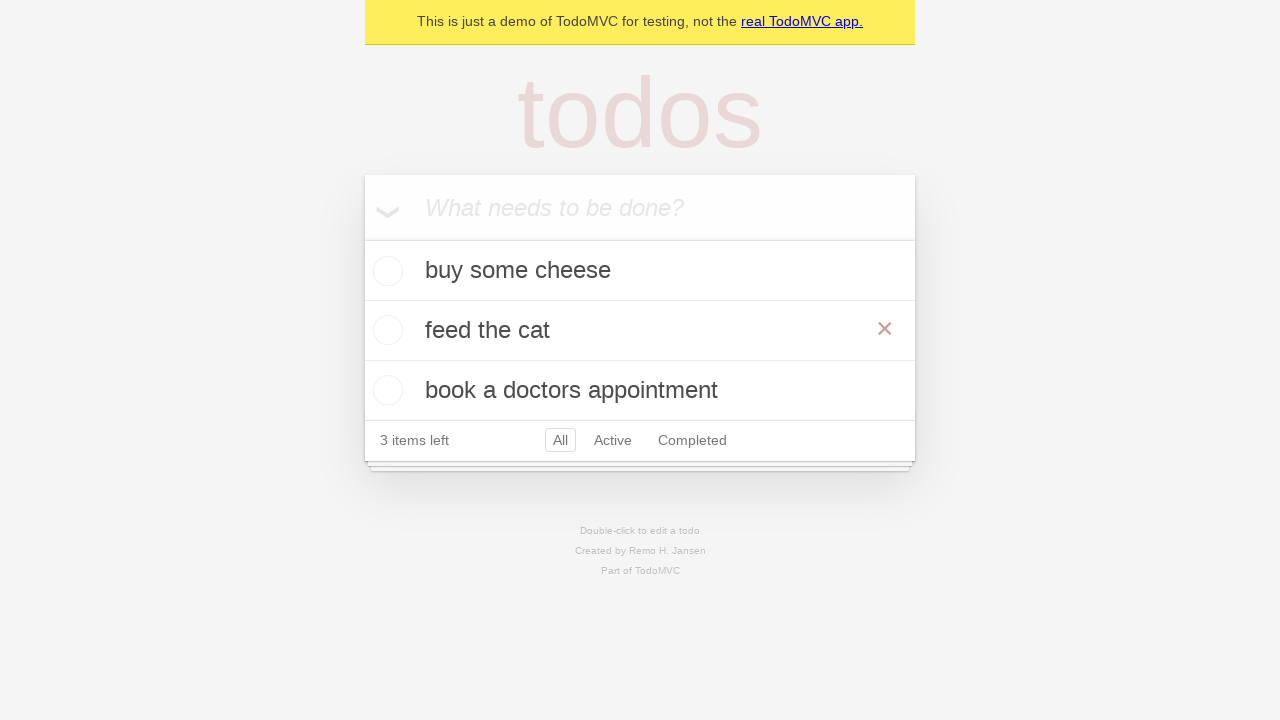

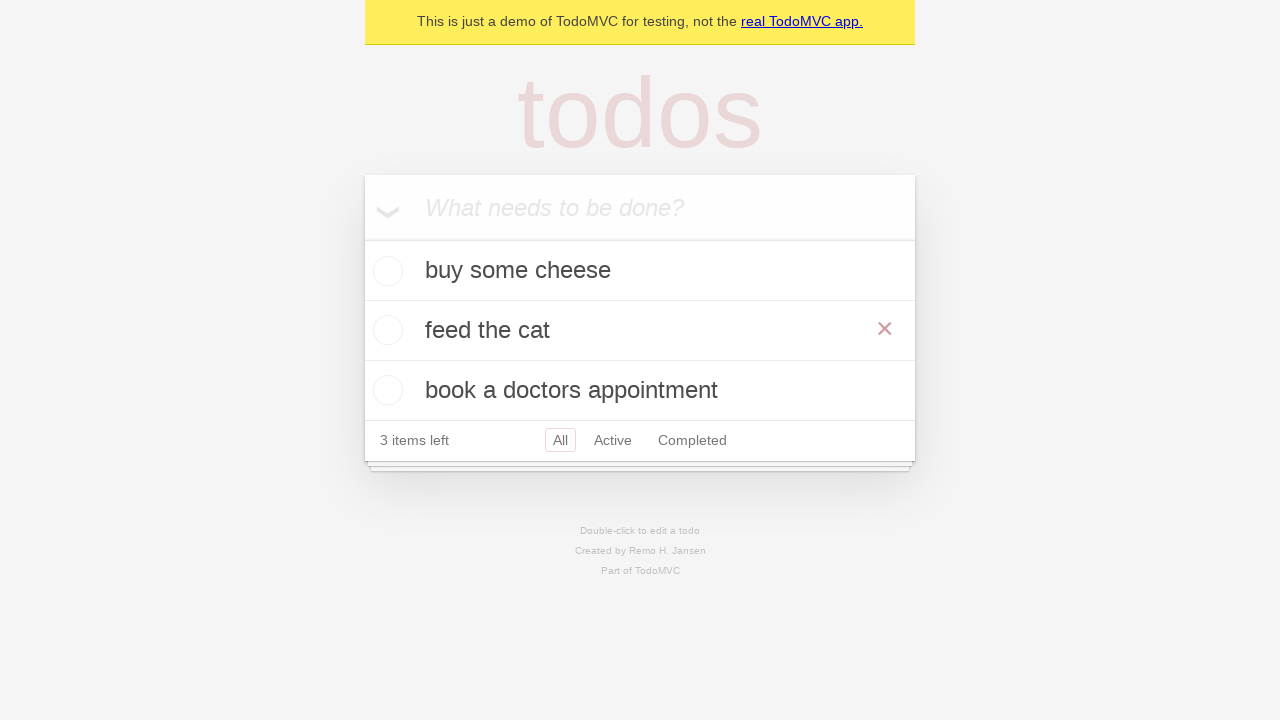